Tests JavaScript confirm dialog by clicking the confirm button and accepting it, then verifying the result message

Starting URL: https://practice.cydeo.com/javascript_alerts

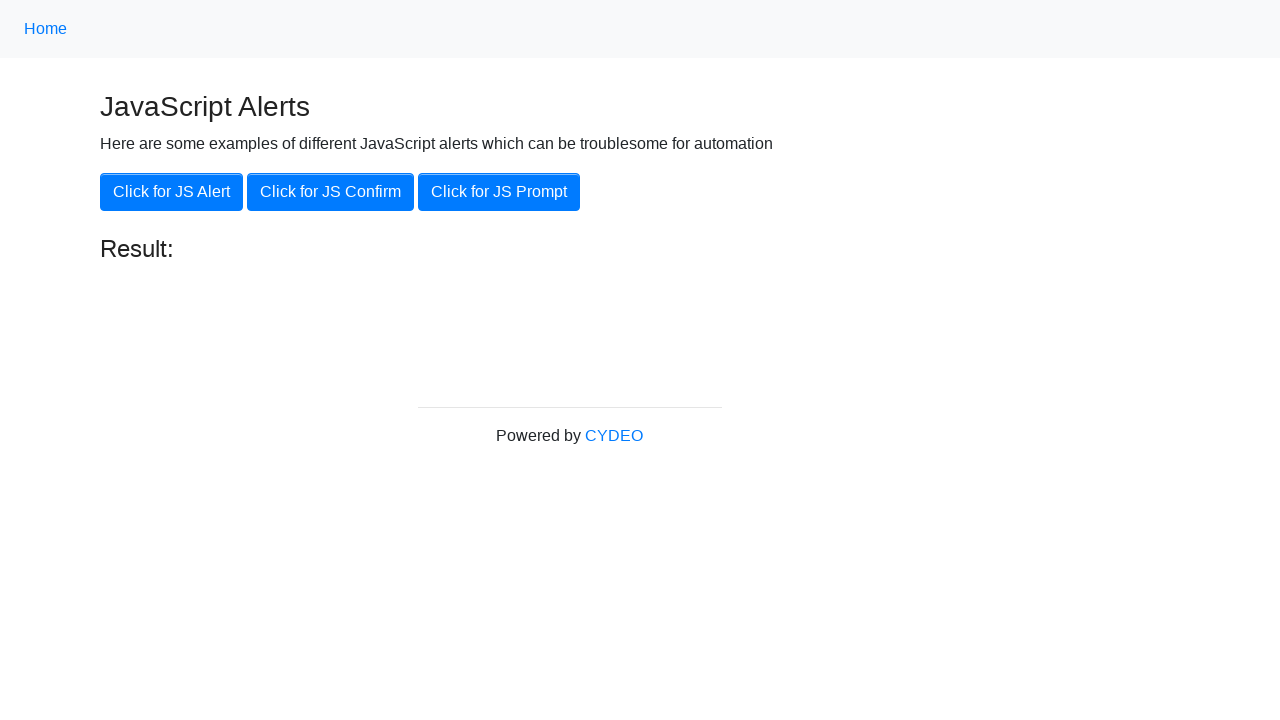

Set up dialog handler to accept confirm dialog
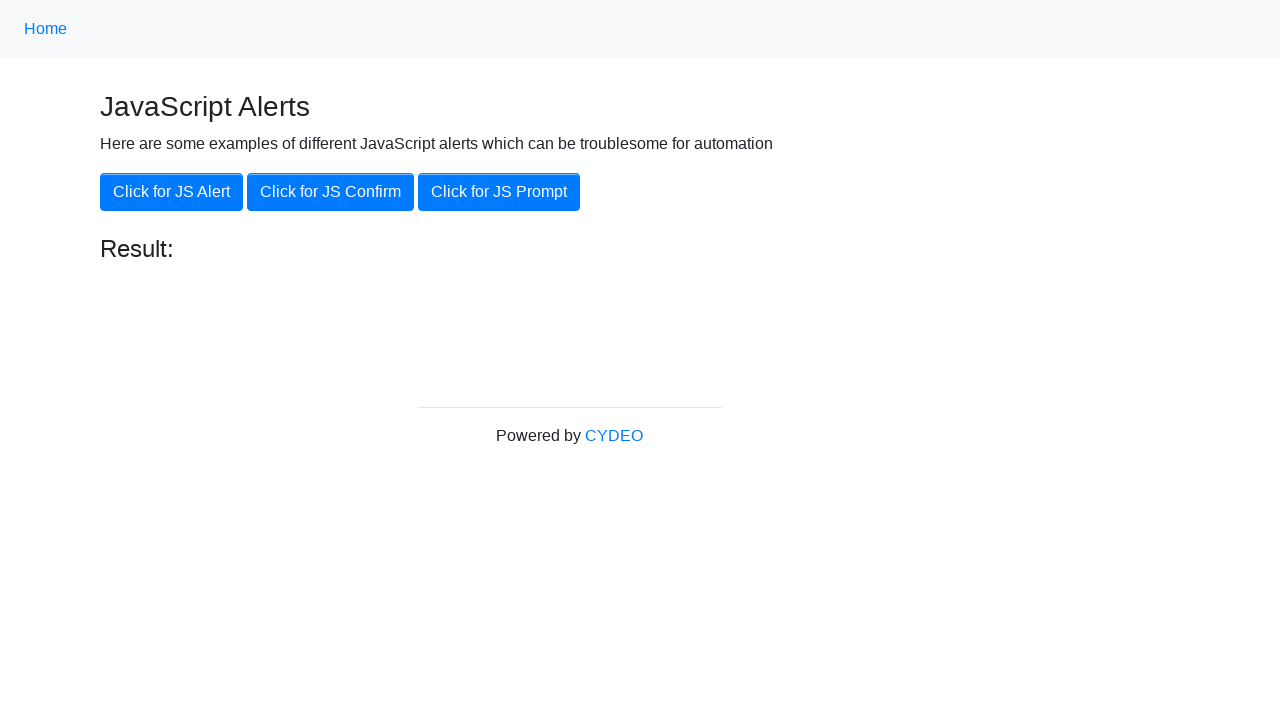

Clicked the JS Confirm button at (330, 192) on internal:role=button[name="Click for JS Confirm"i]
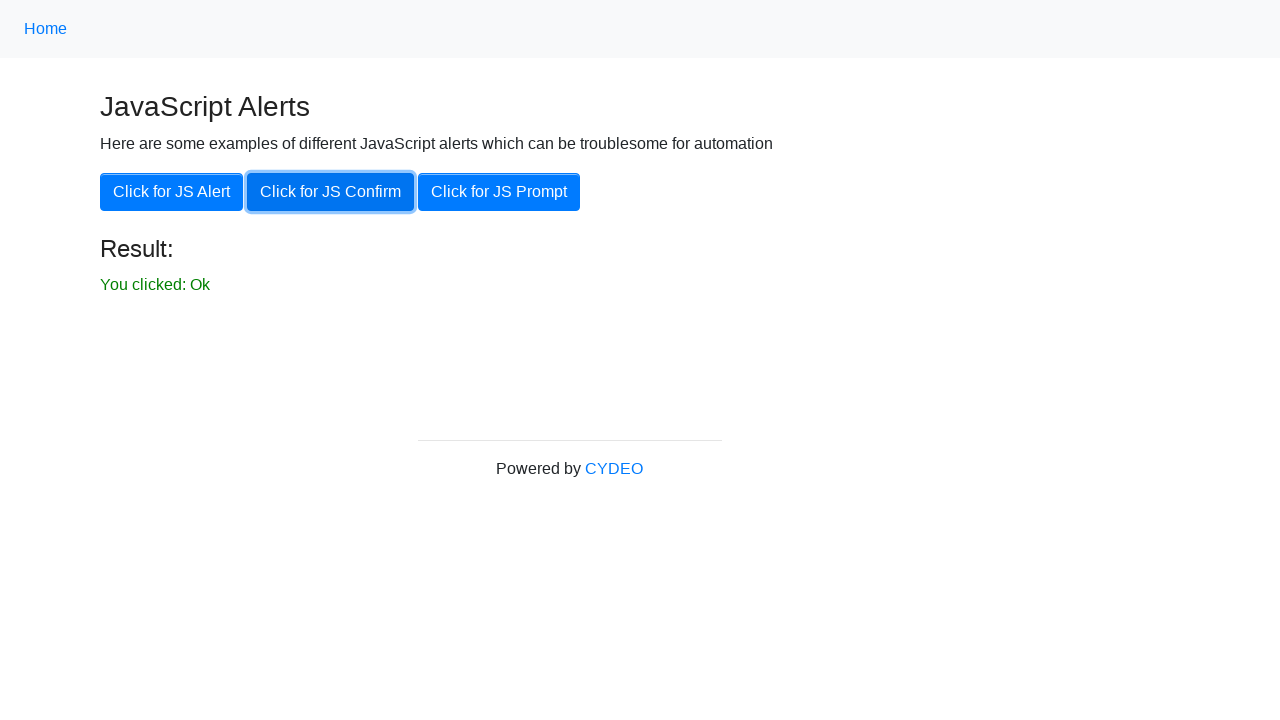

Result message appeared after confirming dialog
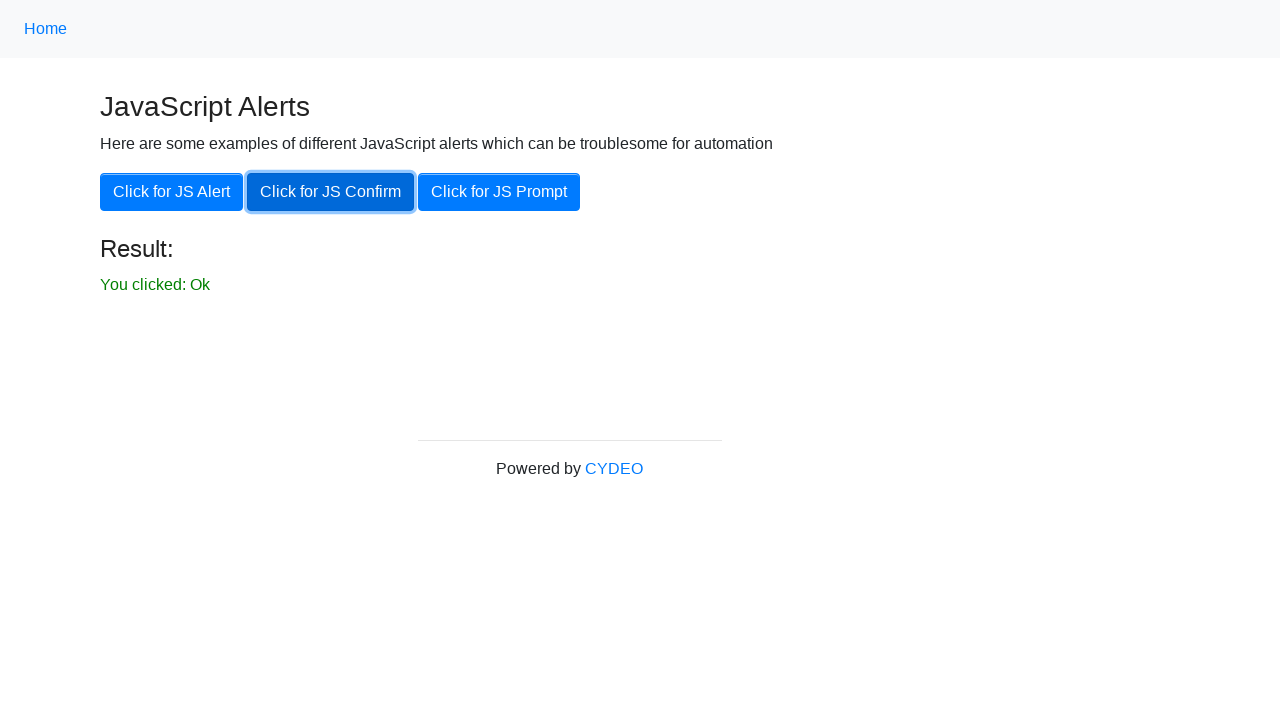

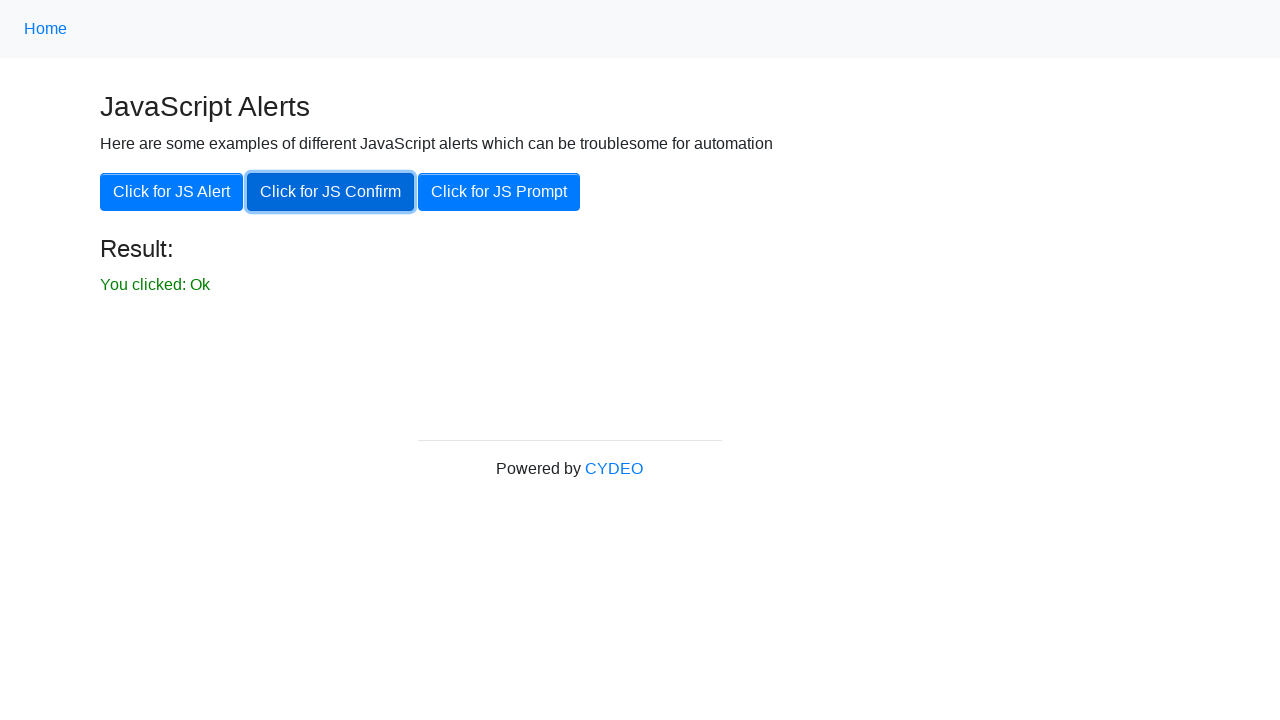